Tests element visibility by checking if two buttons (but1 and but2) are displayed on the Omayo test page

Starting URL: http://omayo.blogspot.com/

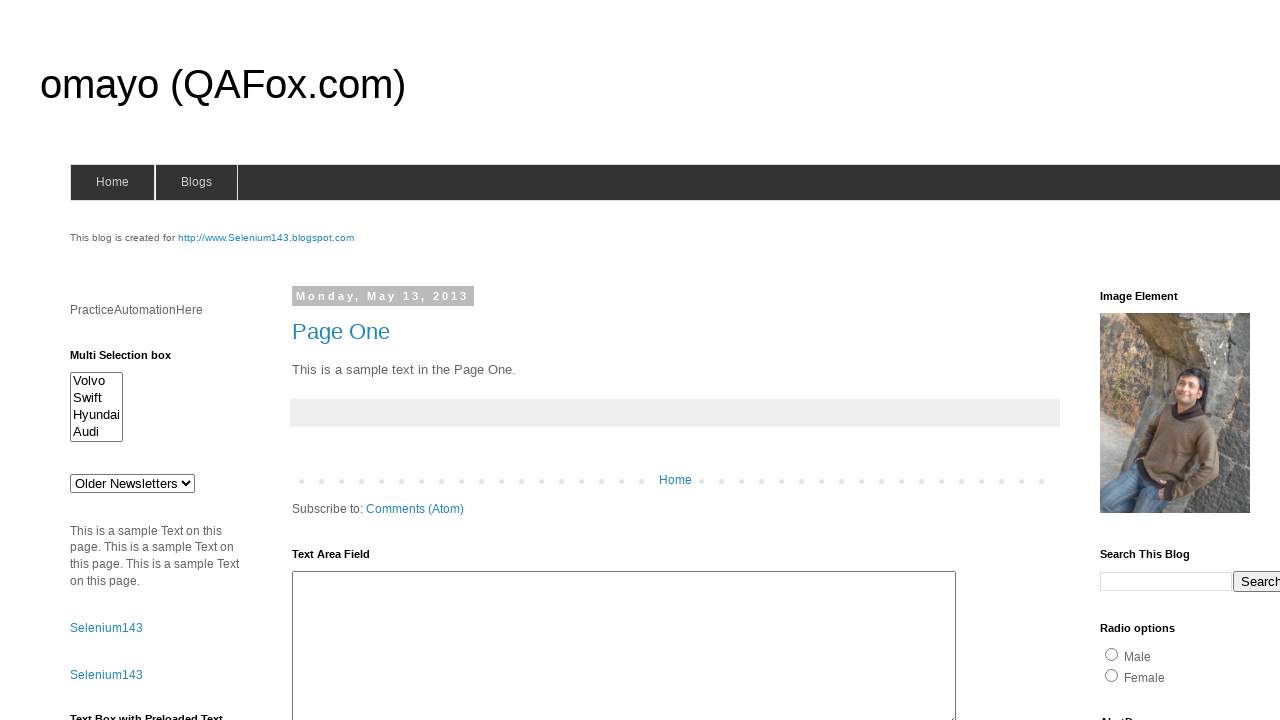

Navigated to Omayo test page
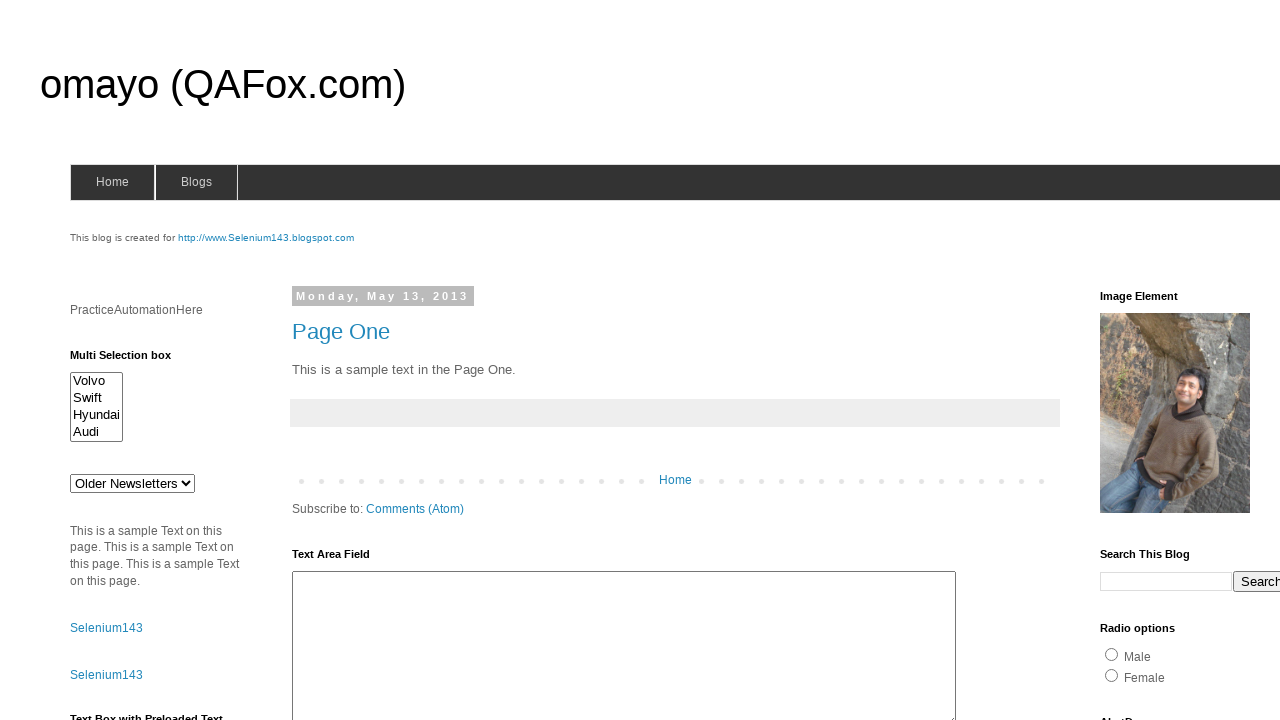

Checked if button 1 (but1) is visible
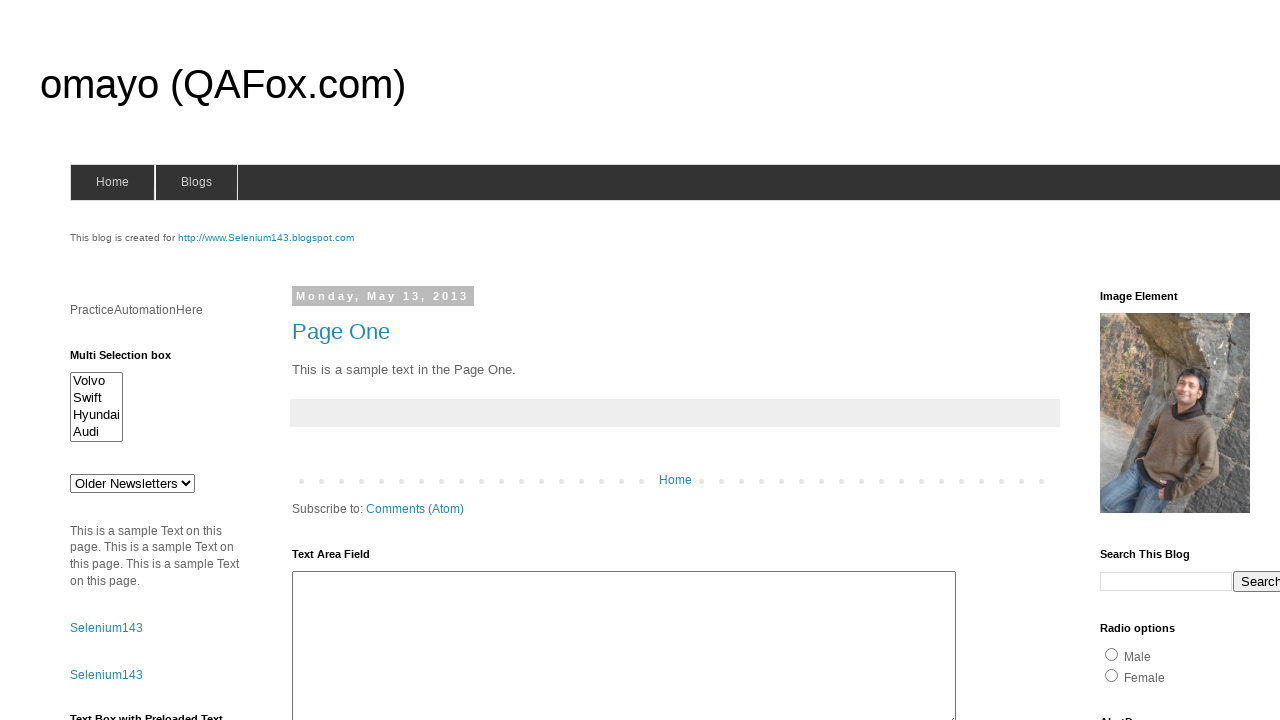

Checked if button 2 (but2) is visible
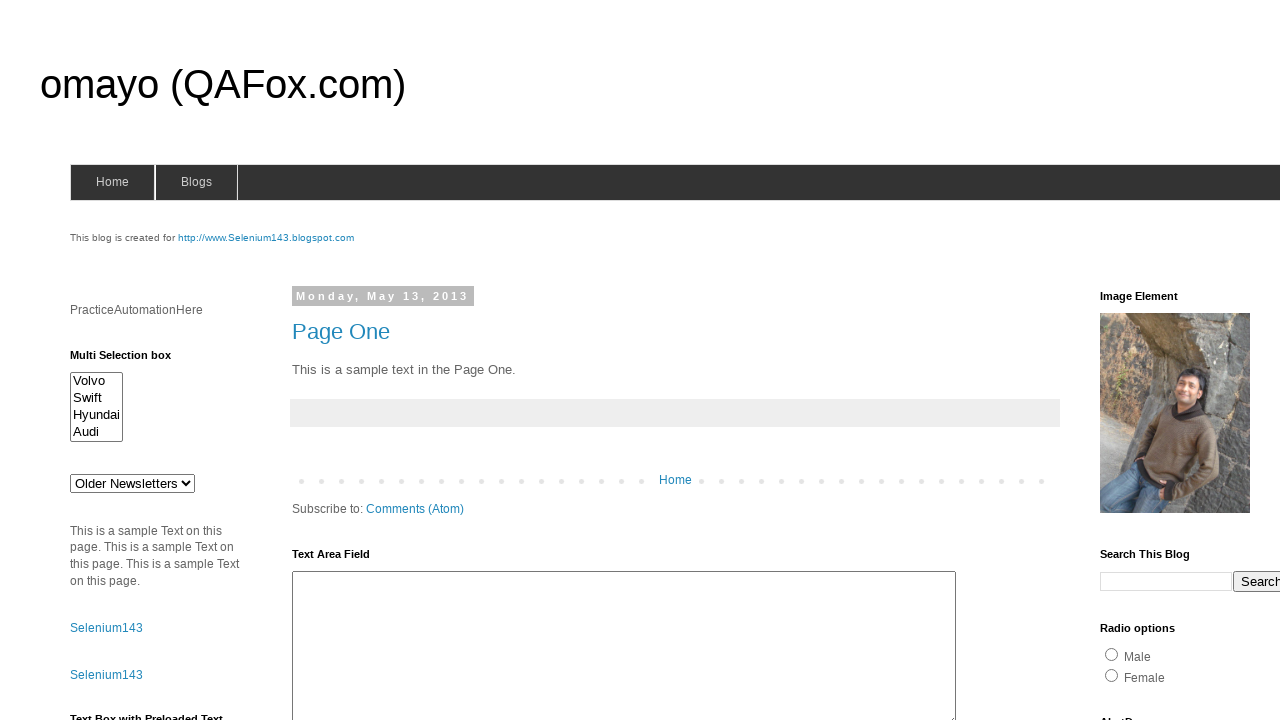

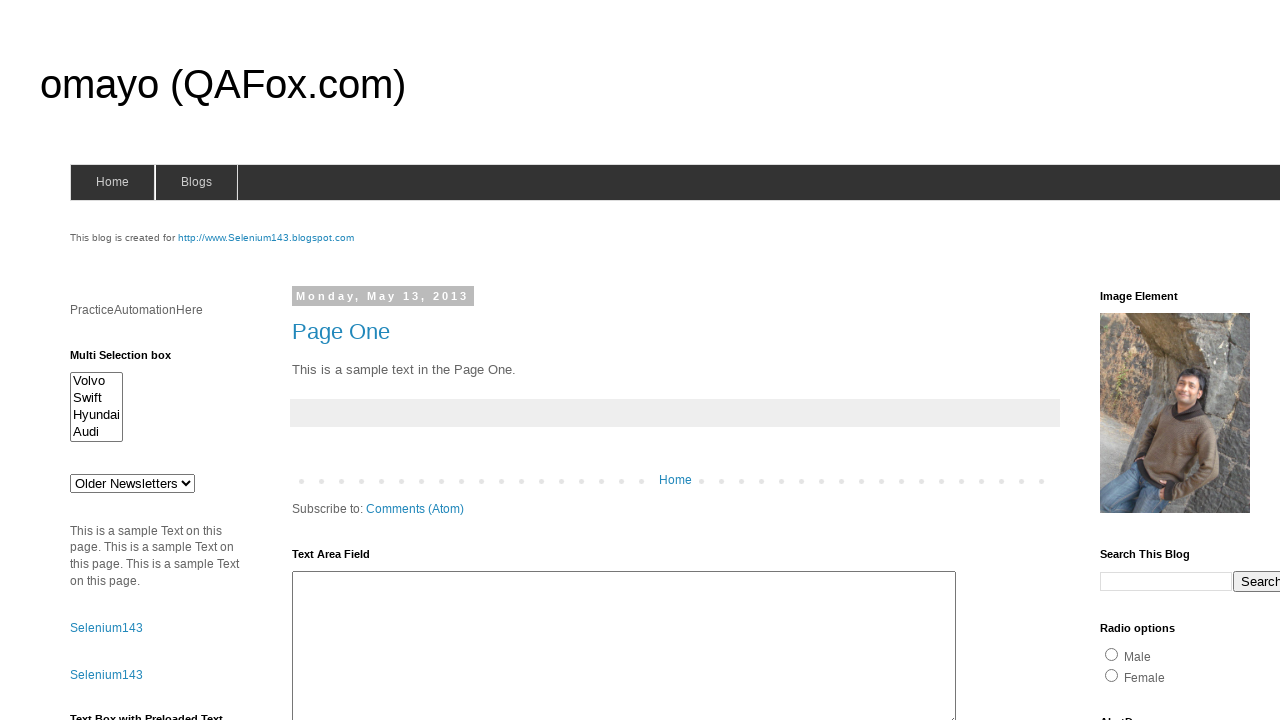